Tests drag and drop functionality on the jQuery UI demo page by switching to an iframe and dragging an element onto a drop target

Starting URL: https://jqueryui.com/droppable/

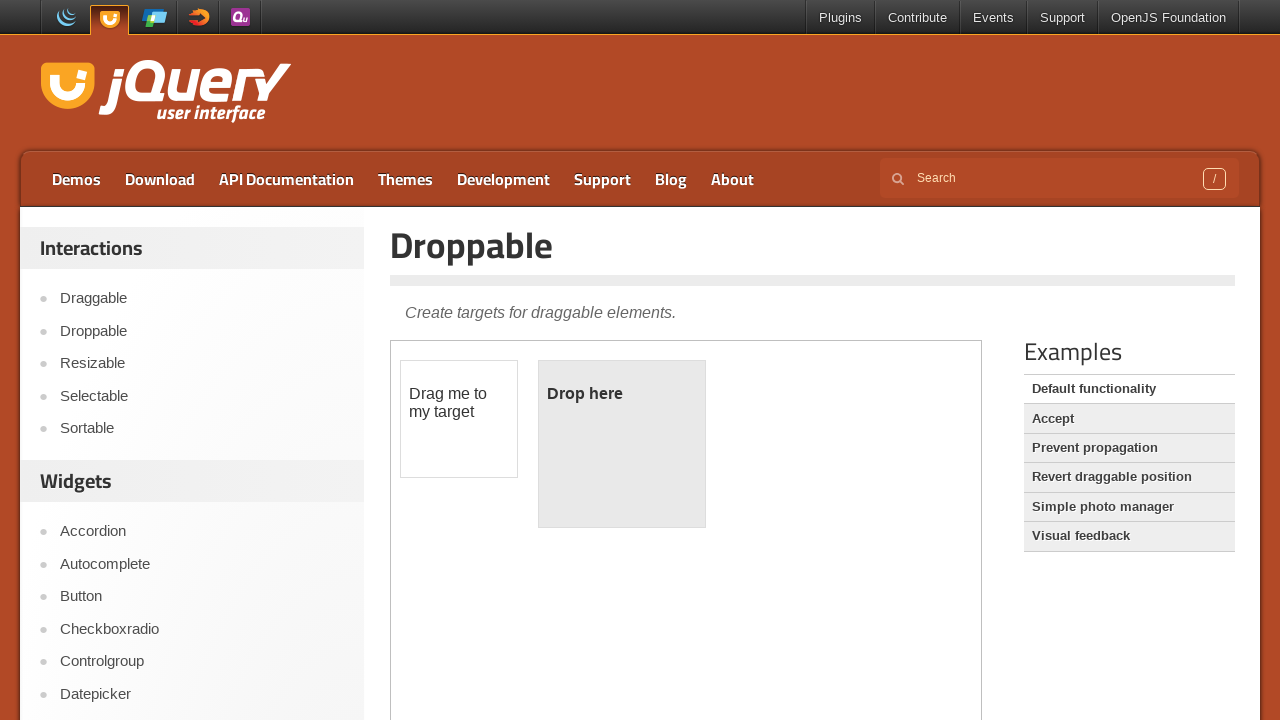

Located the iframe on the droppable demo page
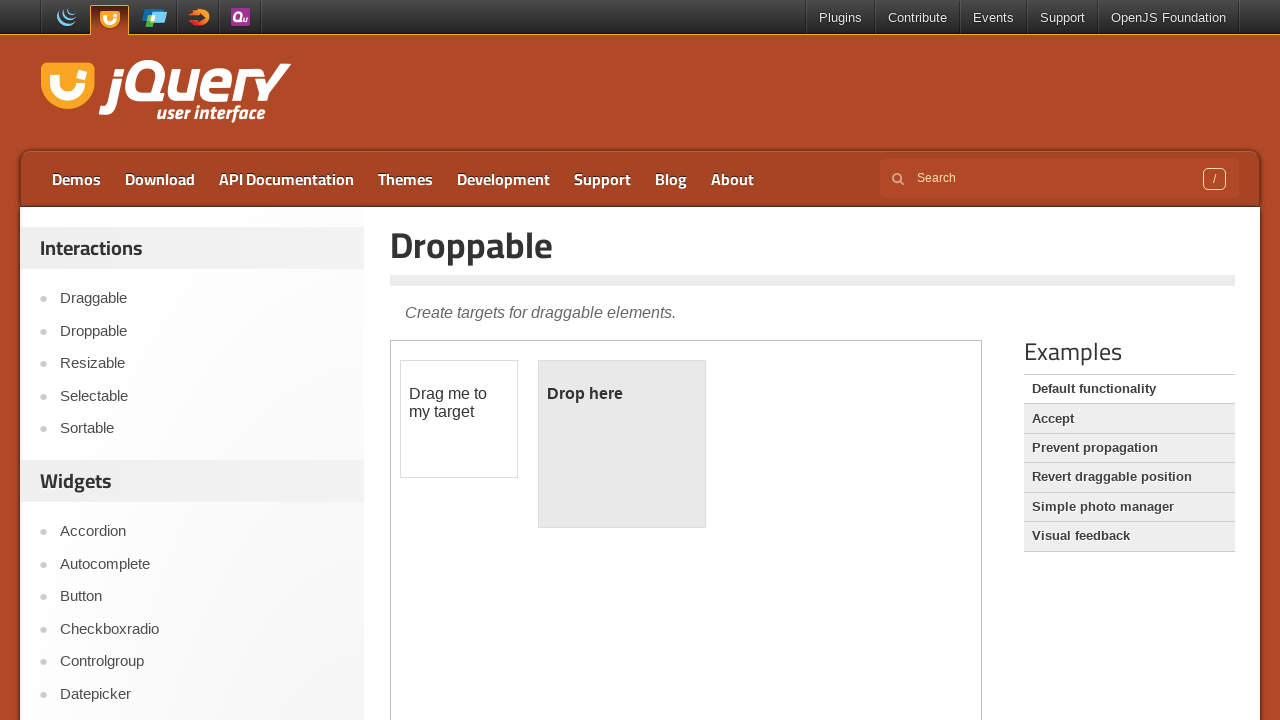

Located the draggable element within the iframe
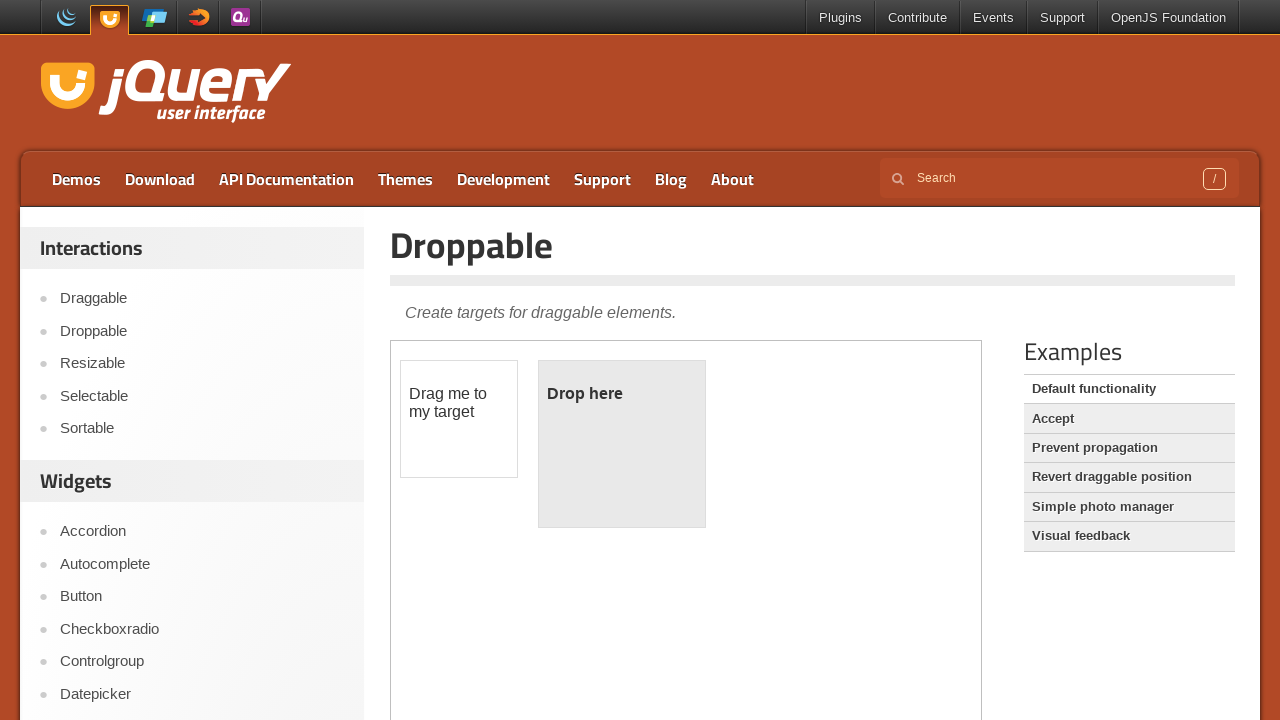

Located the droppable target element within the iframe
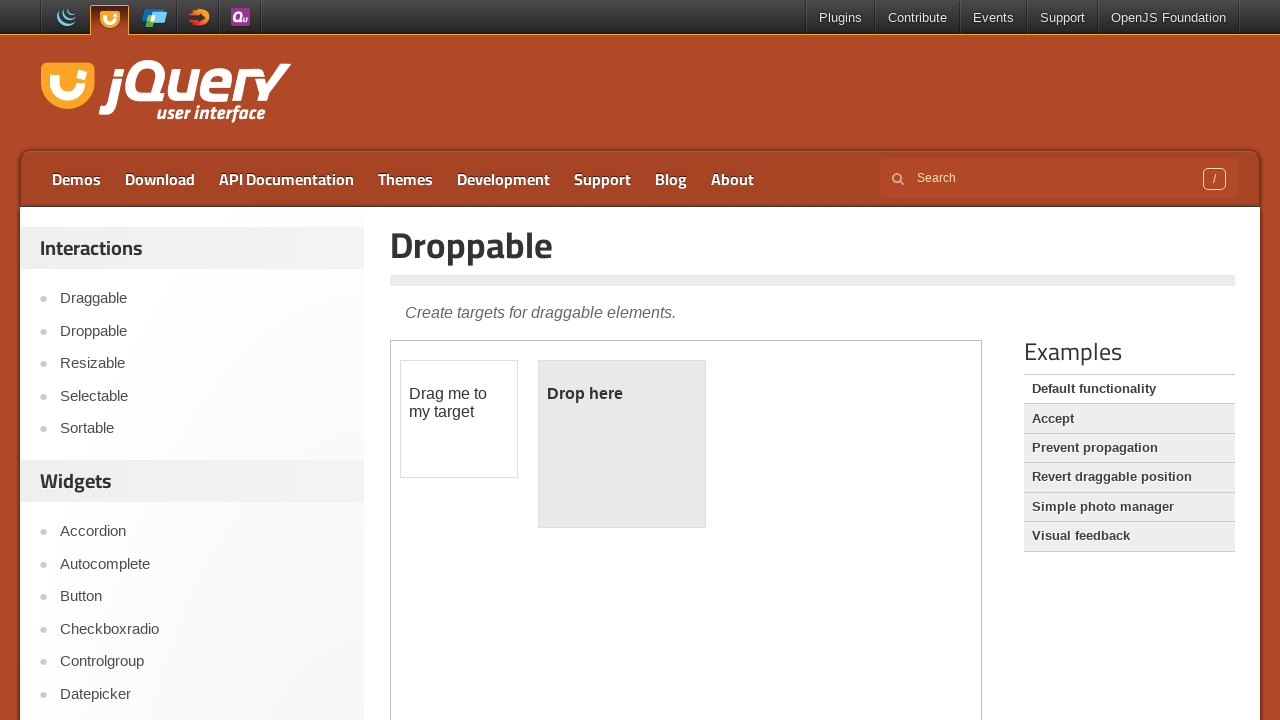

Draggable element became visible and ready
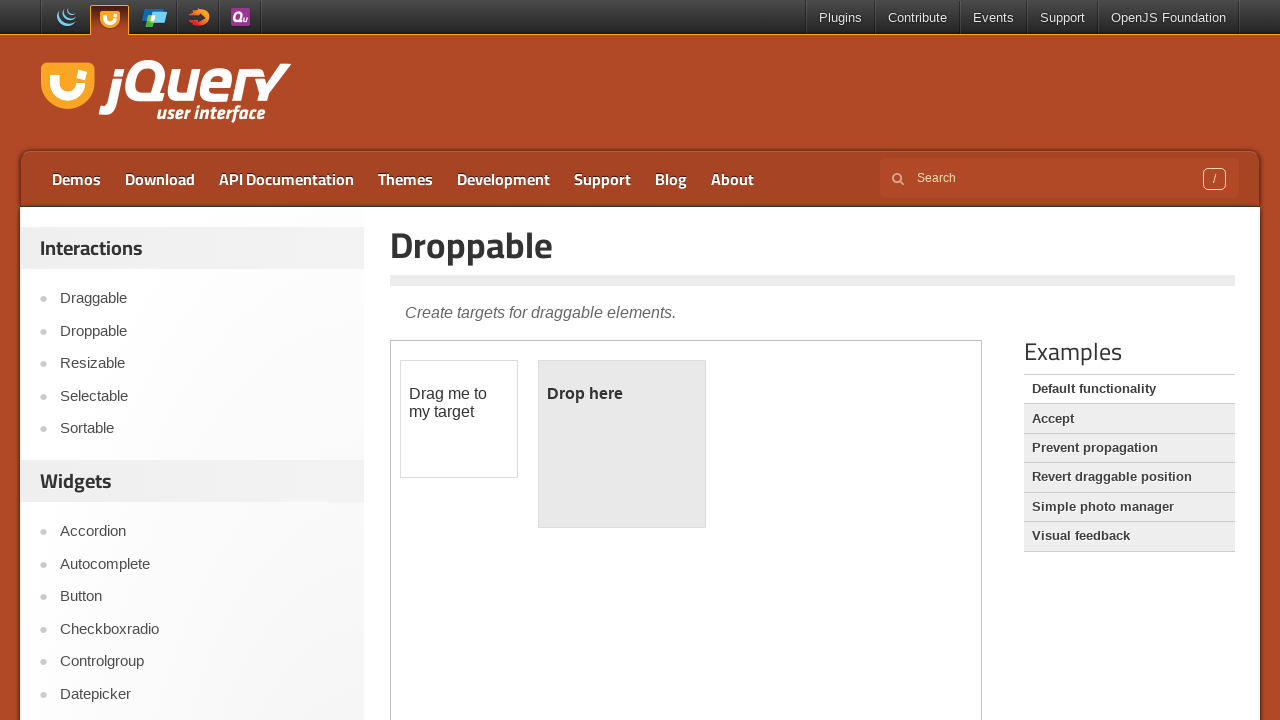

Droppable target element became visible and ready
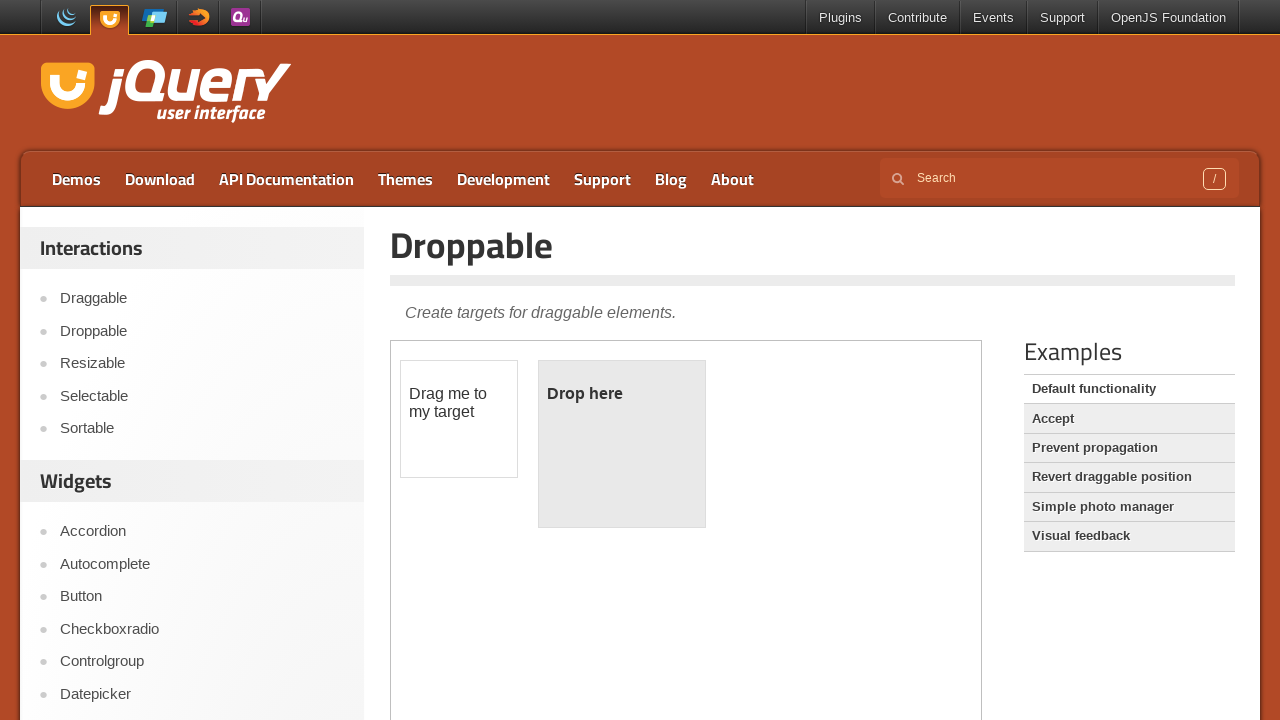

Successfully dragged the draggable element onto the droppable target at (622, 444)
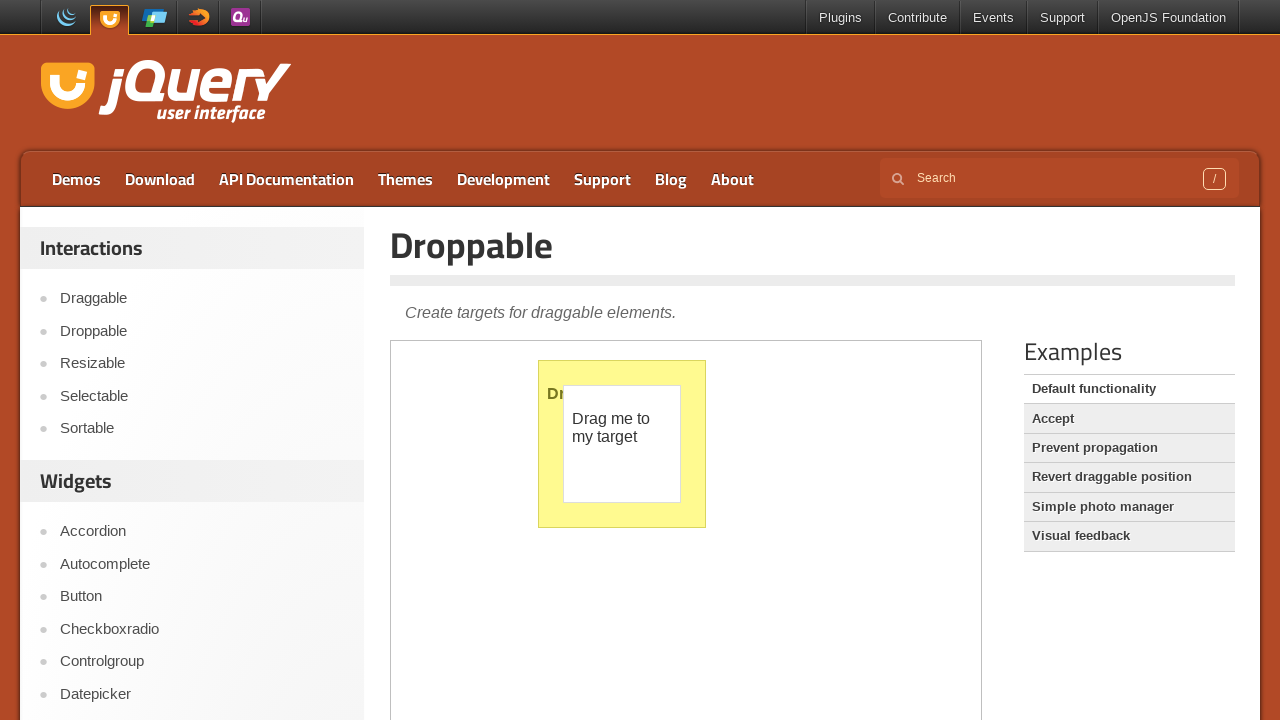

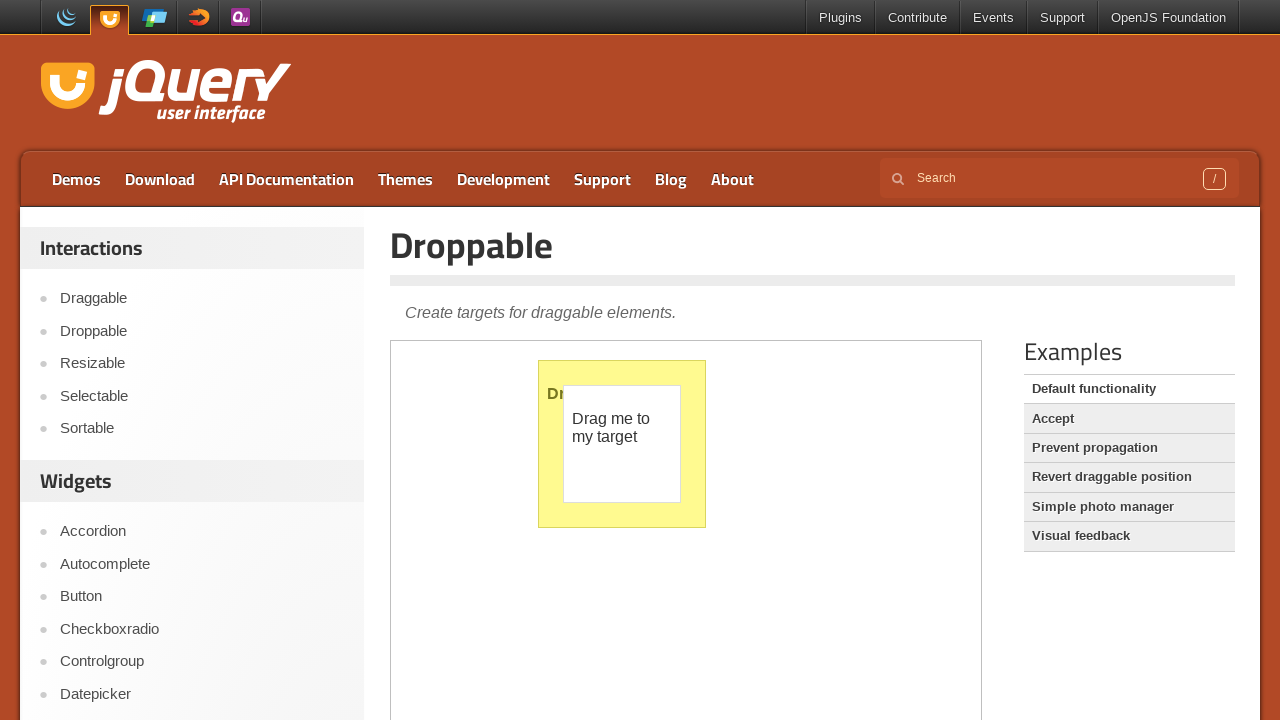